Tests product search functionality on a Selenium practice e-commerce site by searching for "ca", verifying 4 products are visible, and adding the third product to cart

Starting URL: https://rahulshettyacademy.com/seleniumPractise/#/

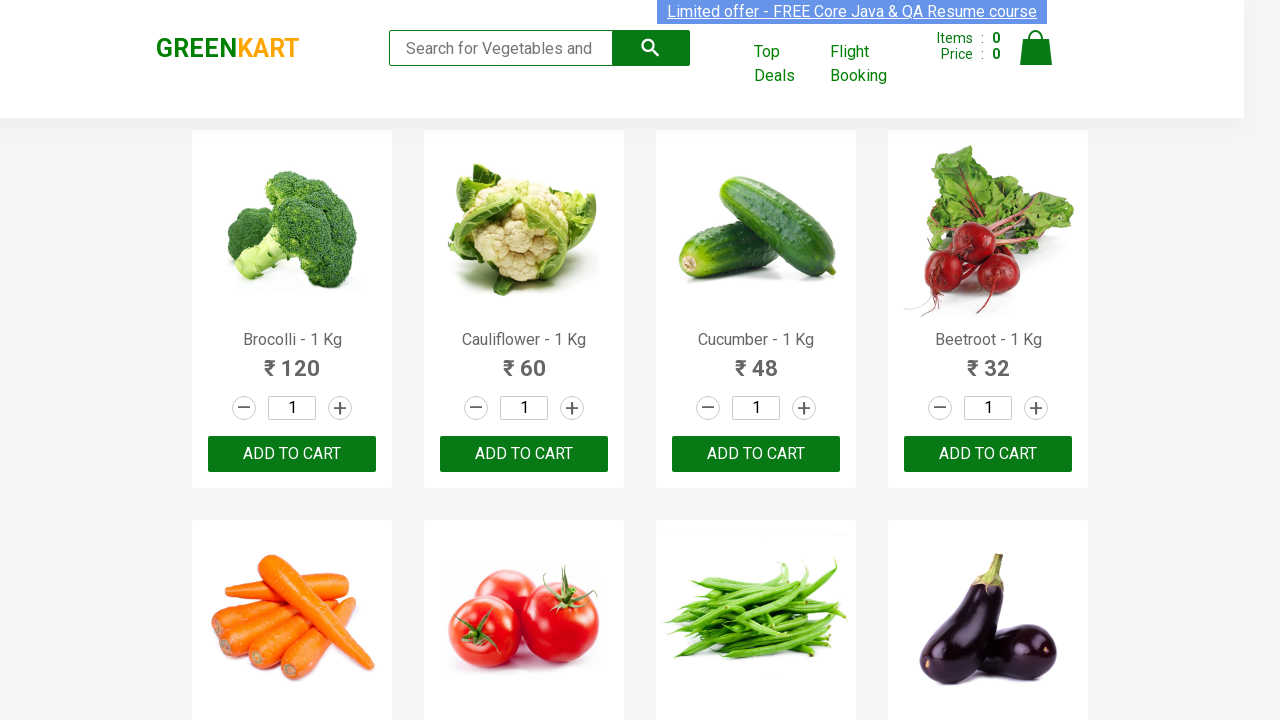

Filled search field with 'ca' on .search-keyword
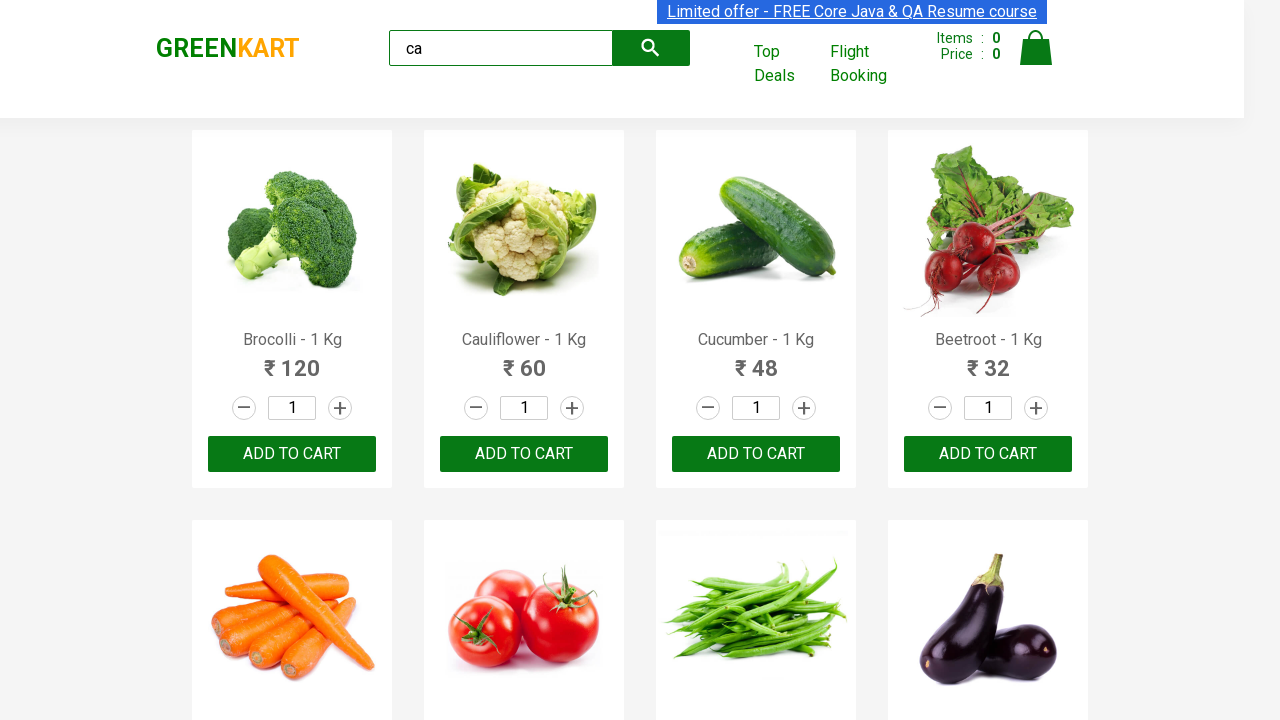

Waited 1000ms for search results to load
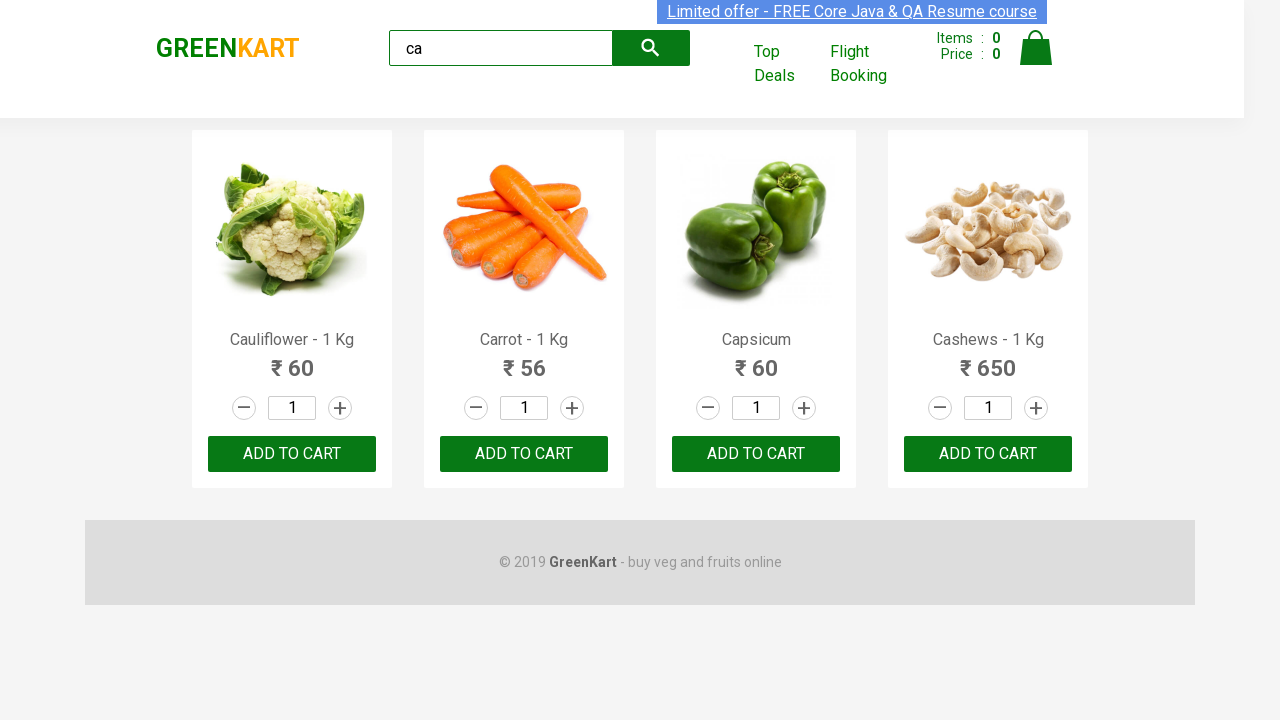

Verified 4 visible products are displayed
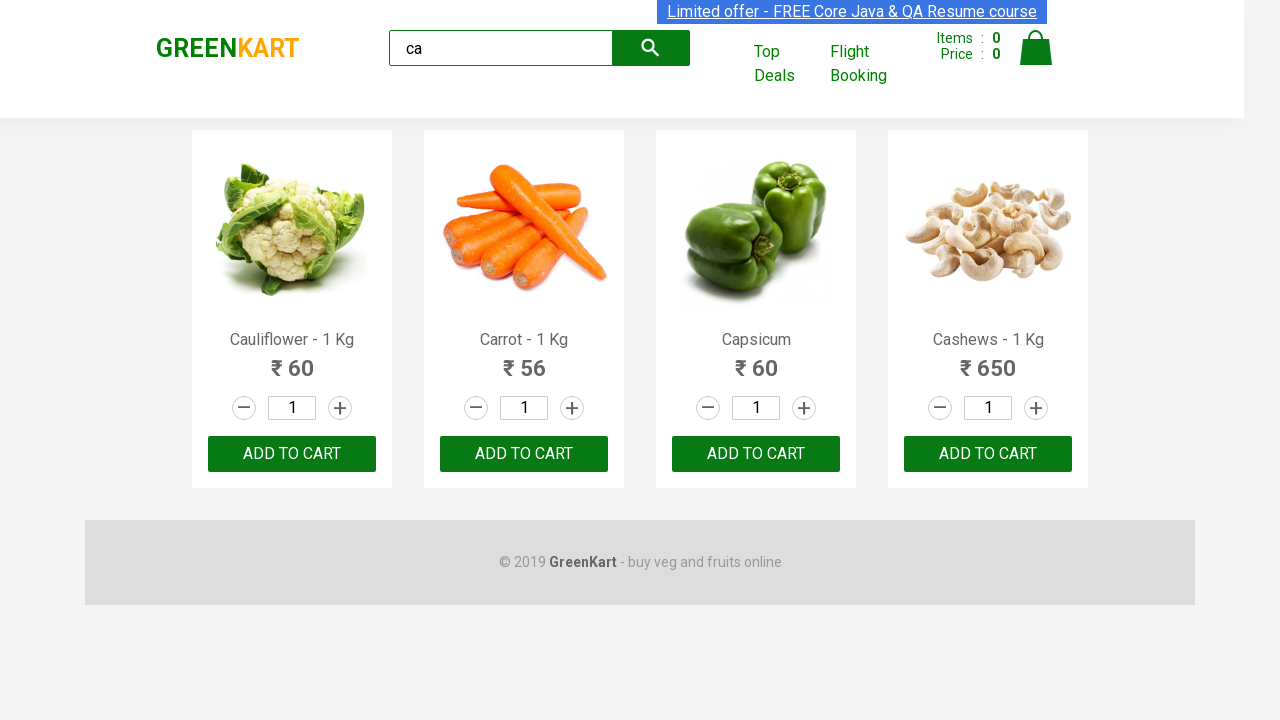

Verified products container has 4 products
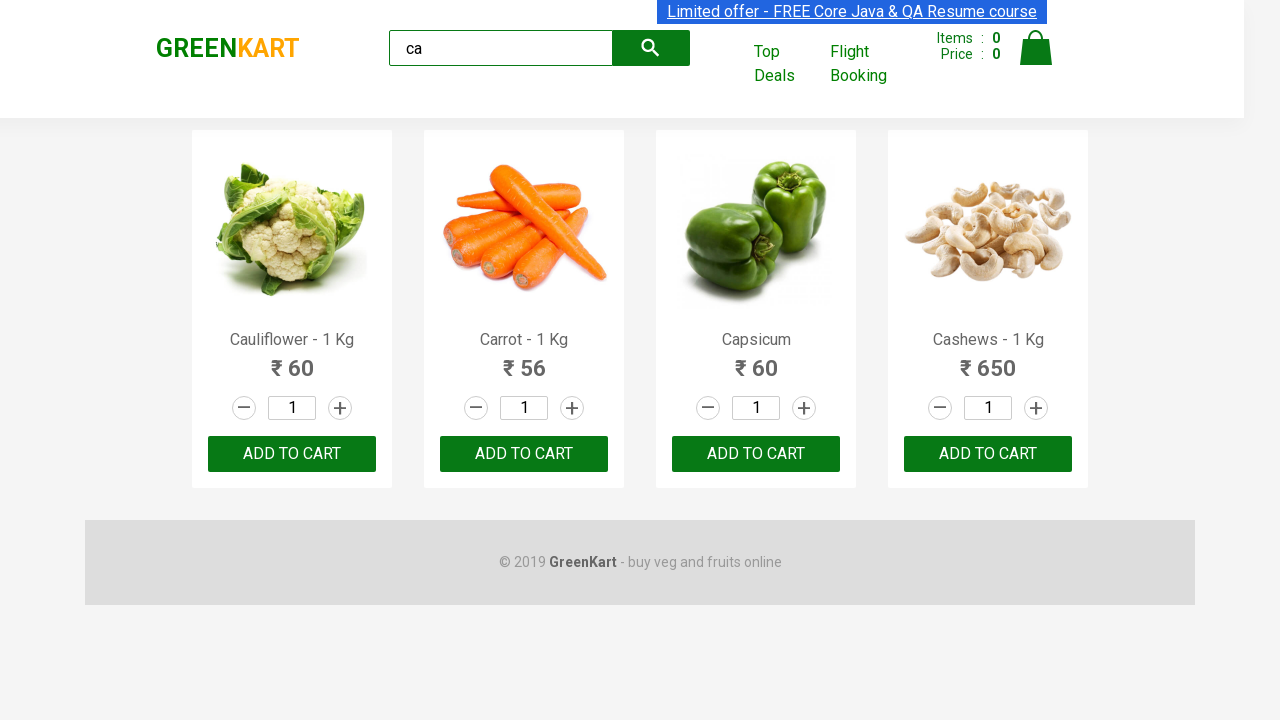

Clicked ADD TO CART button on the third product at (756, 454) on .products .product >> nth=2 >> text=ADD TO CART
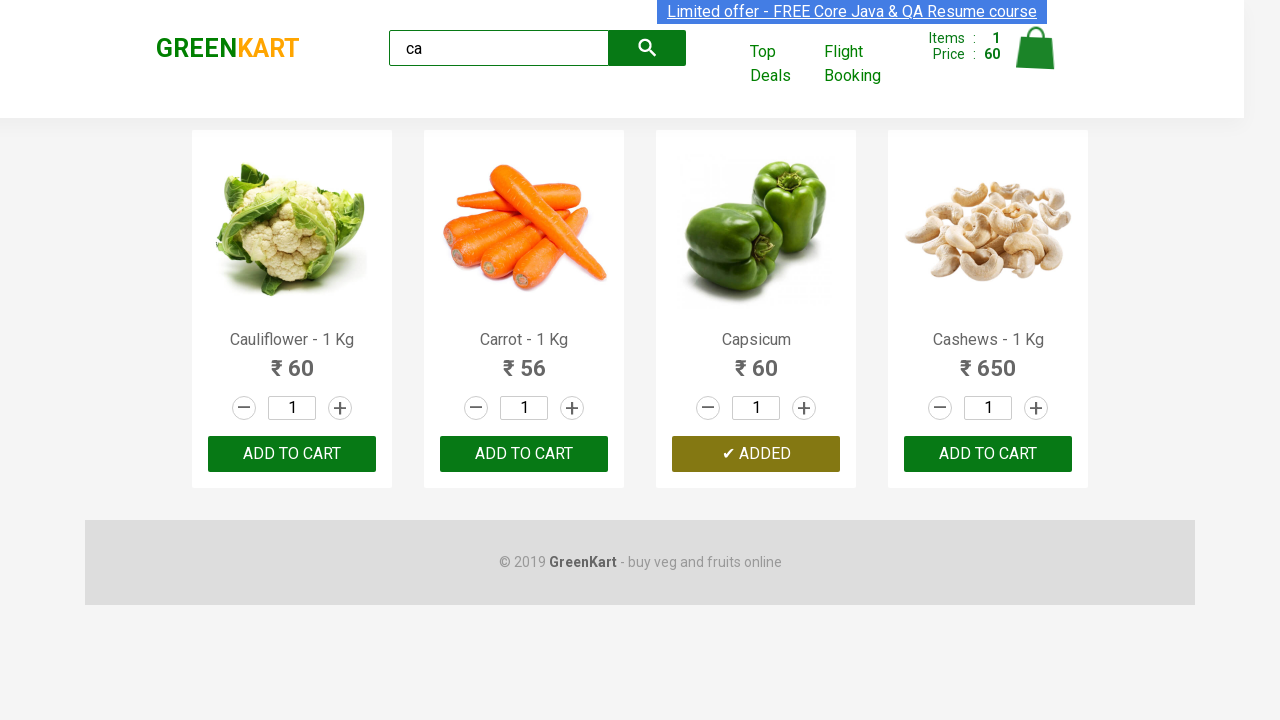

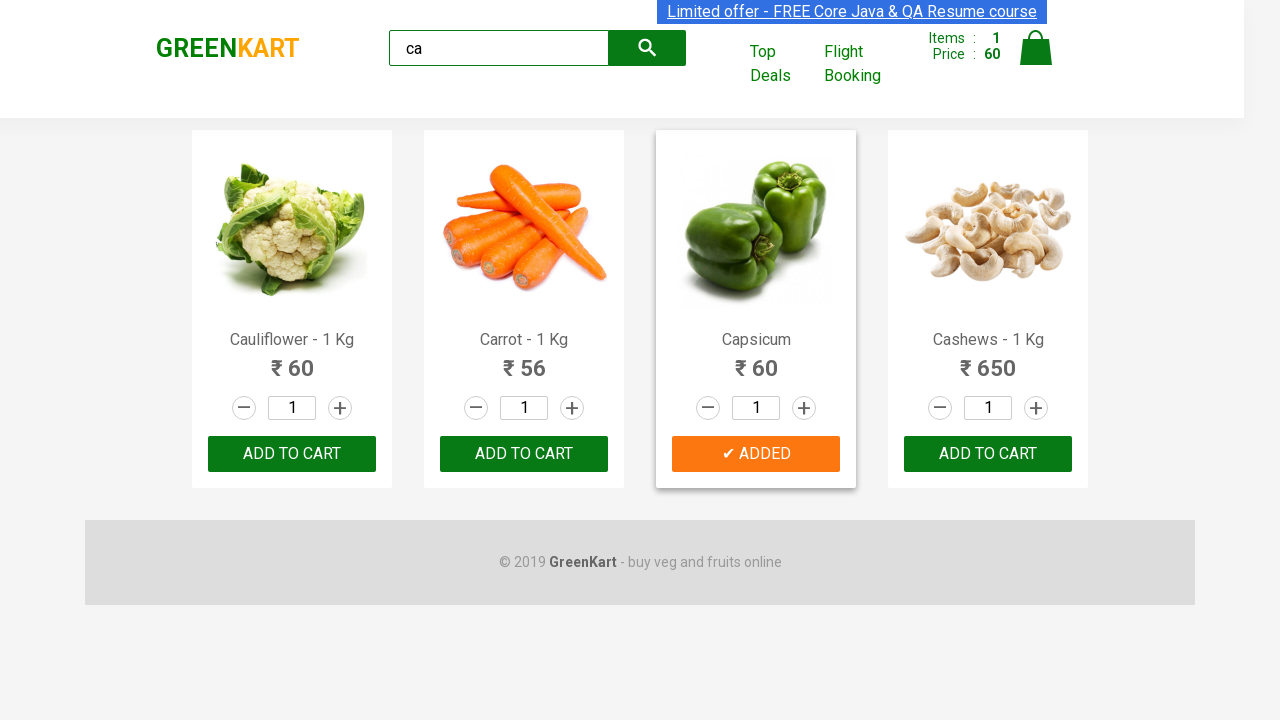